Tests file upload functionality by uploading a file using the file input element and verifying the success message is displayed

Starting URL: https://the-internet.herokuapp.com/upload

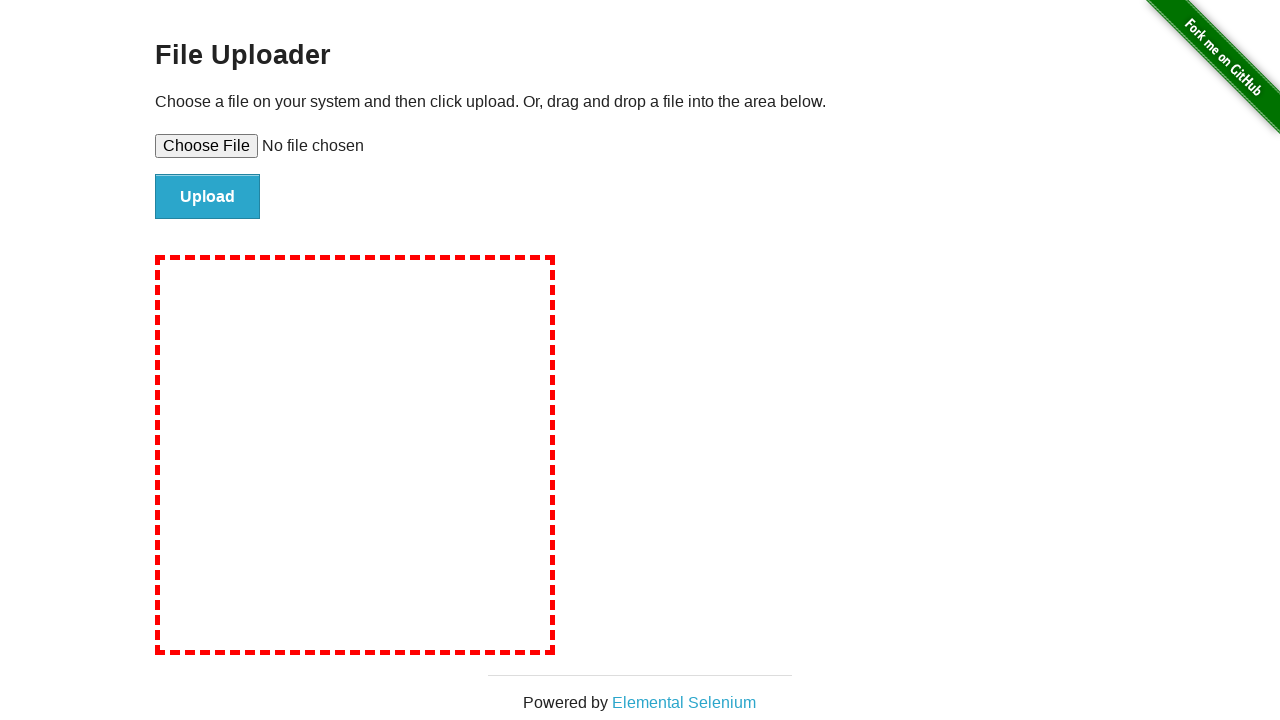

Created temporary test file for upload
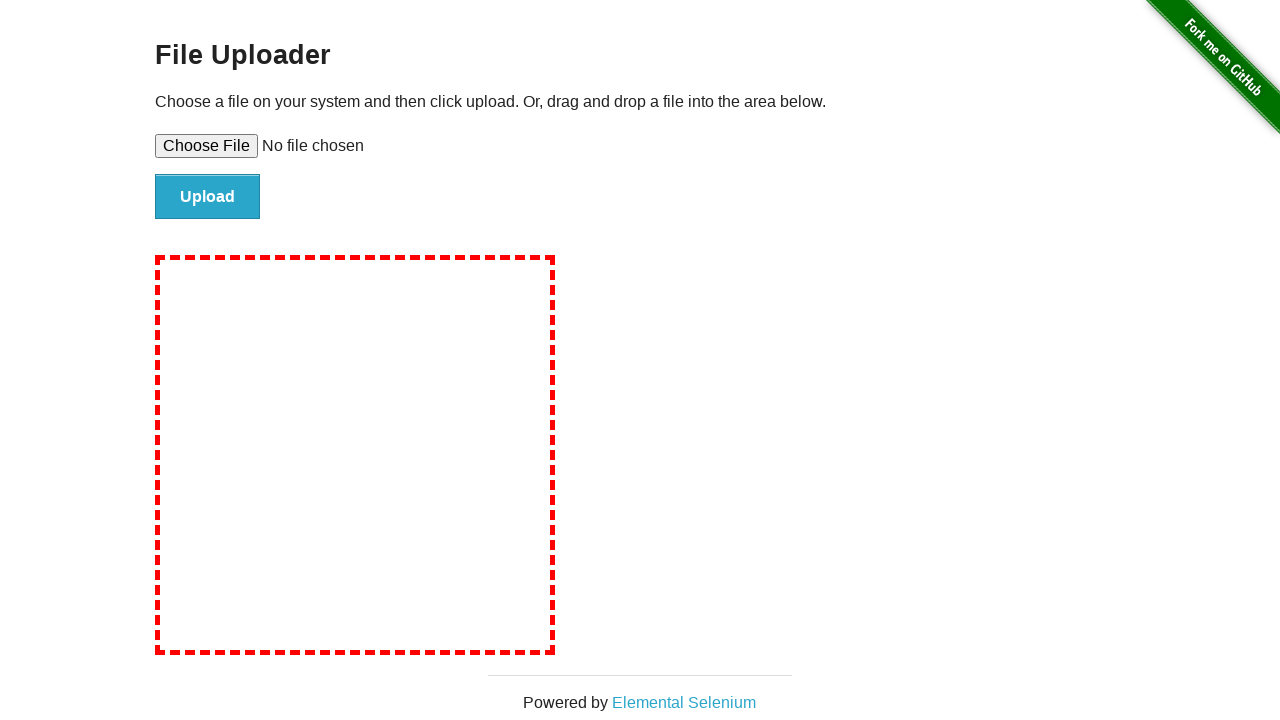

Set file input with temporary test file
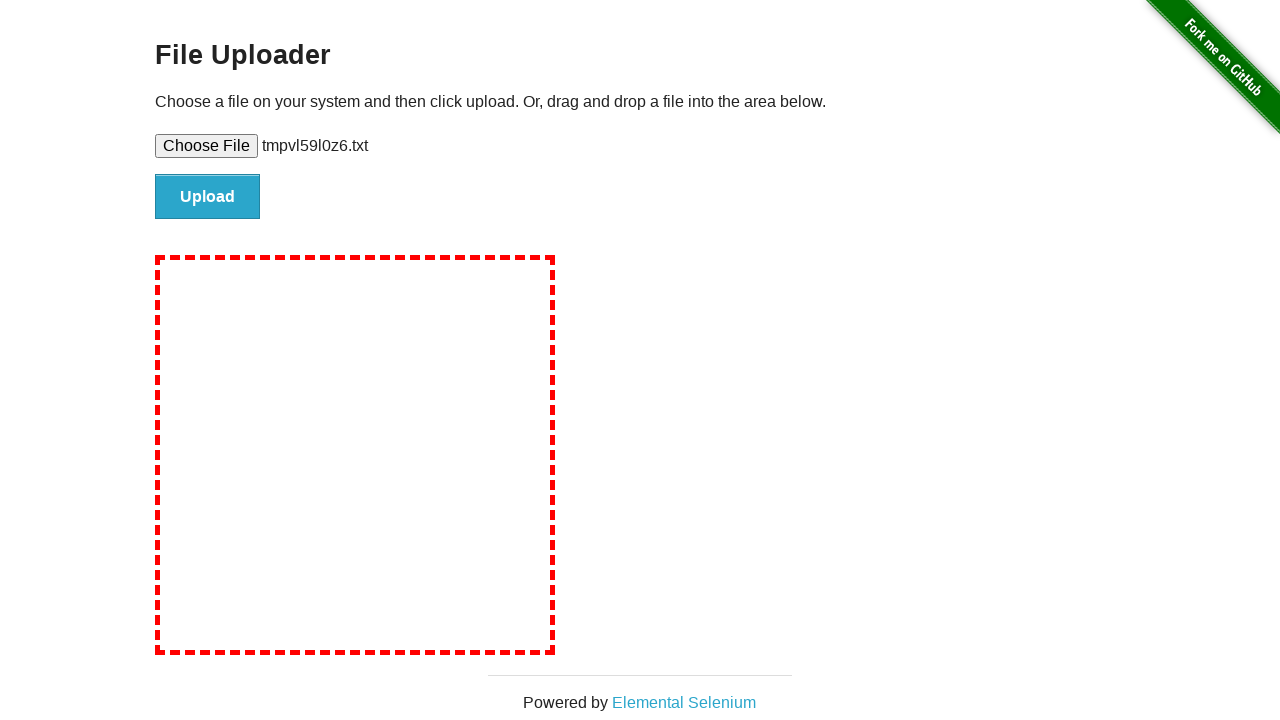

Clicked upload button to submit file at (208, 197) on #file-submit
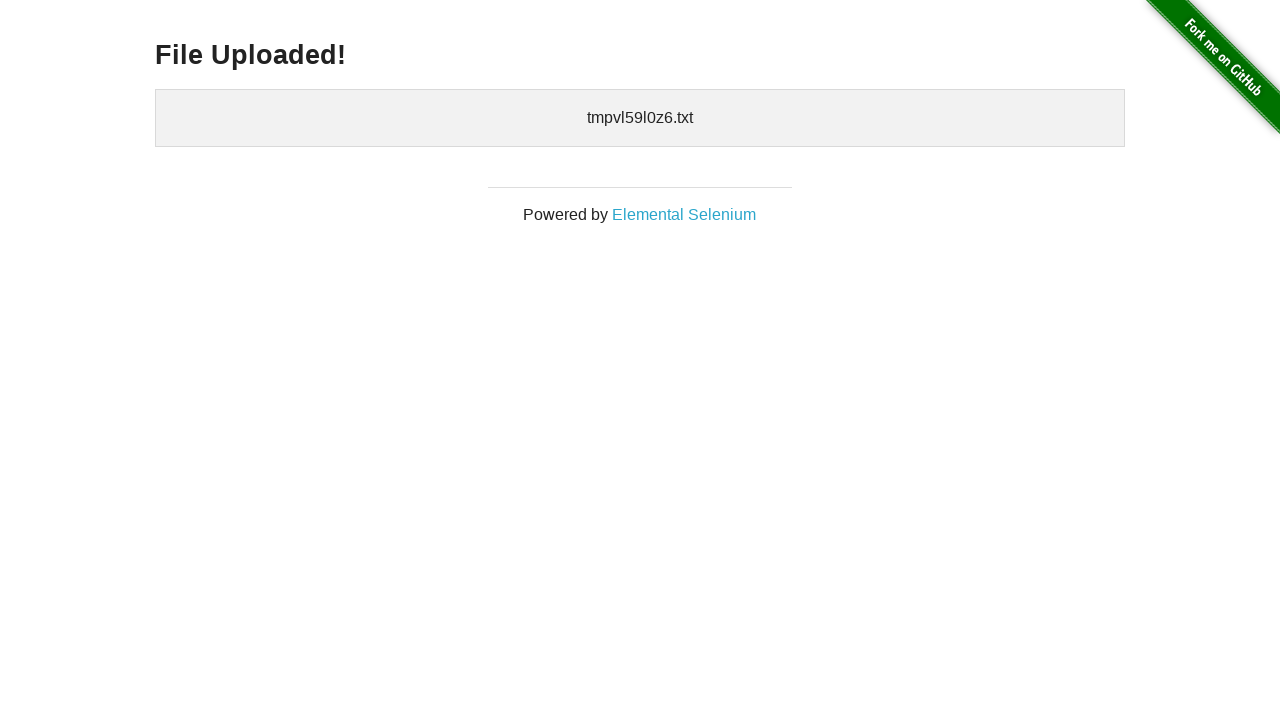

Success message heading loaded
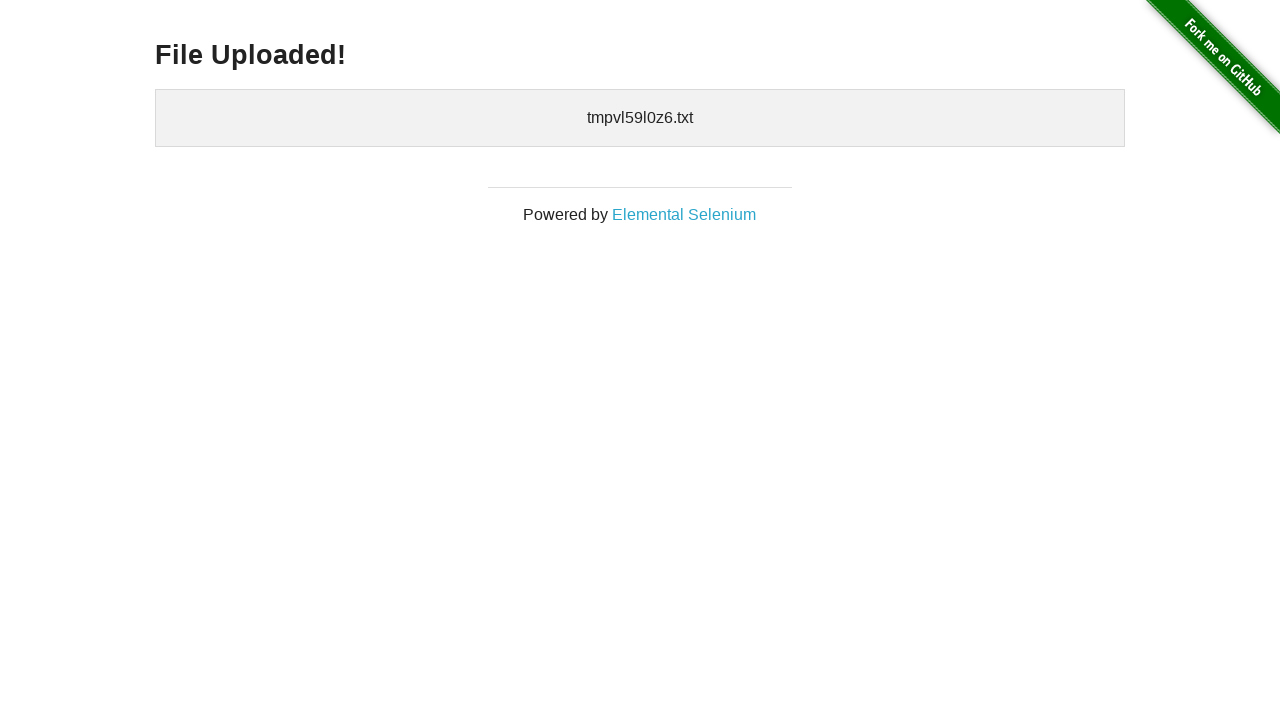

Located success message element
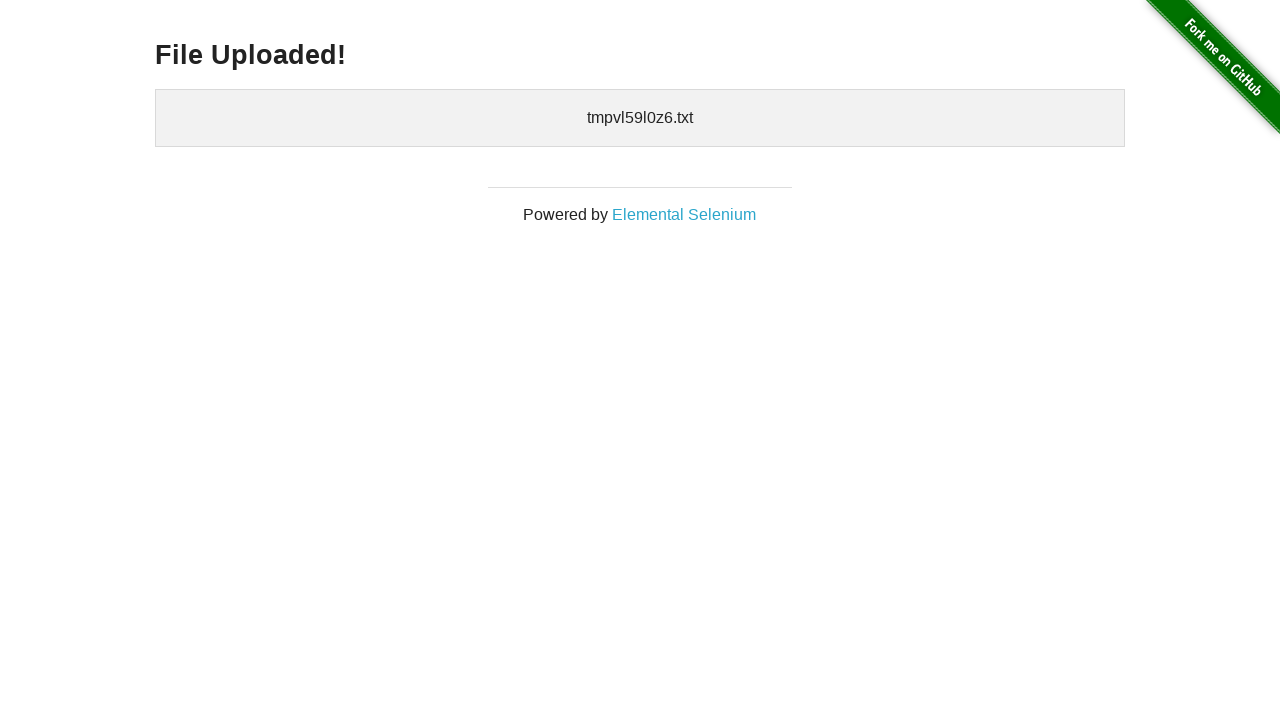

Verified success message displays 'File Uploaded!'
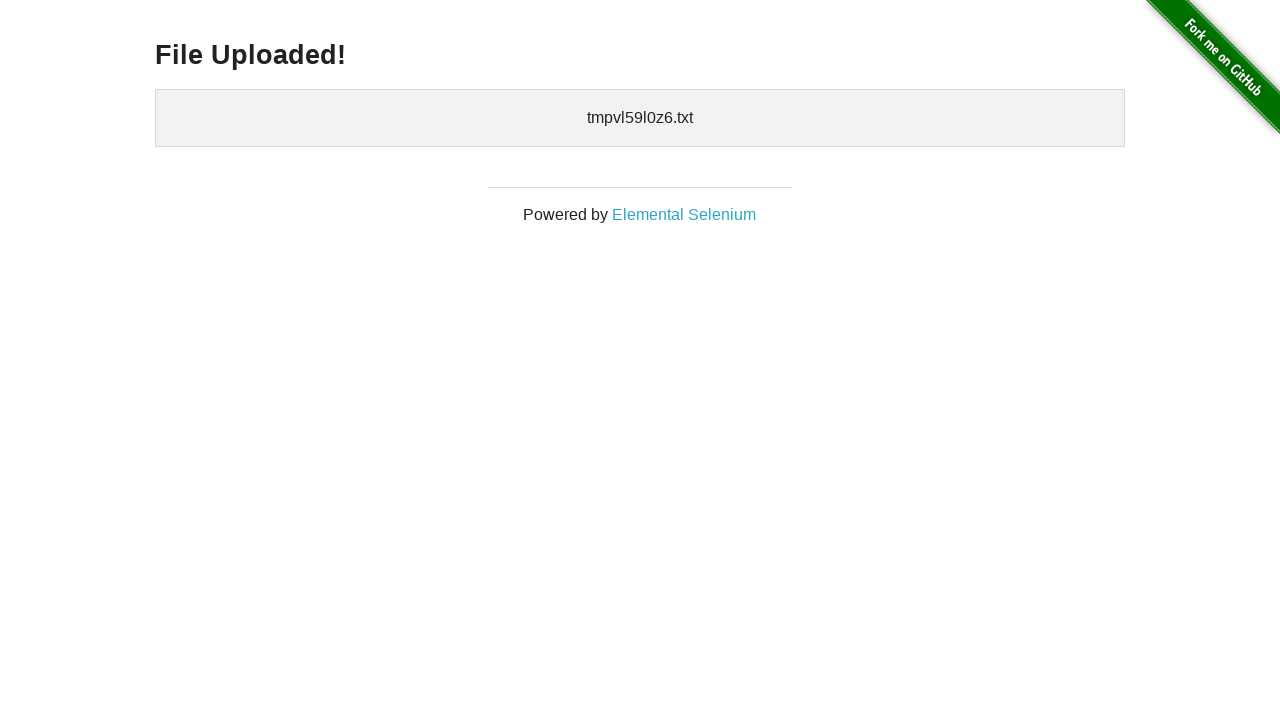

Cleaned up temporary test file
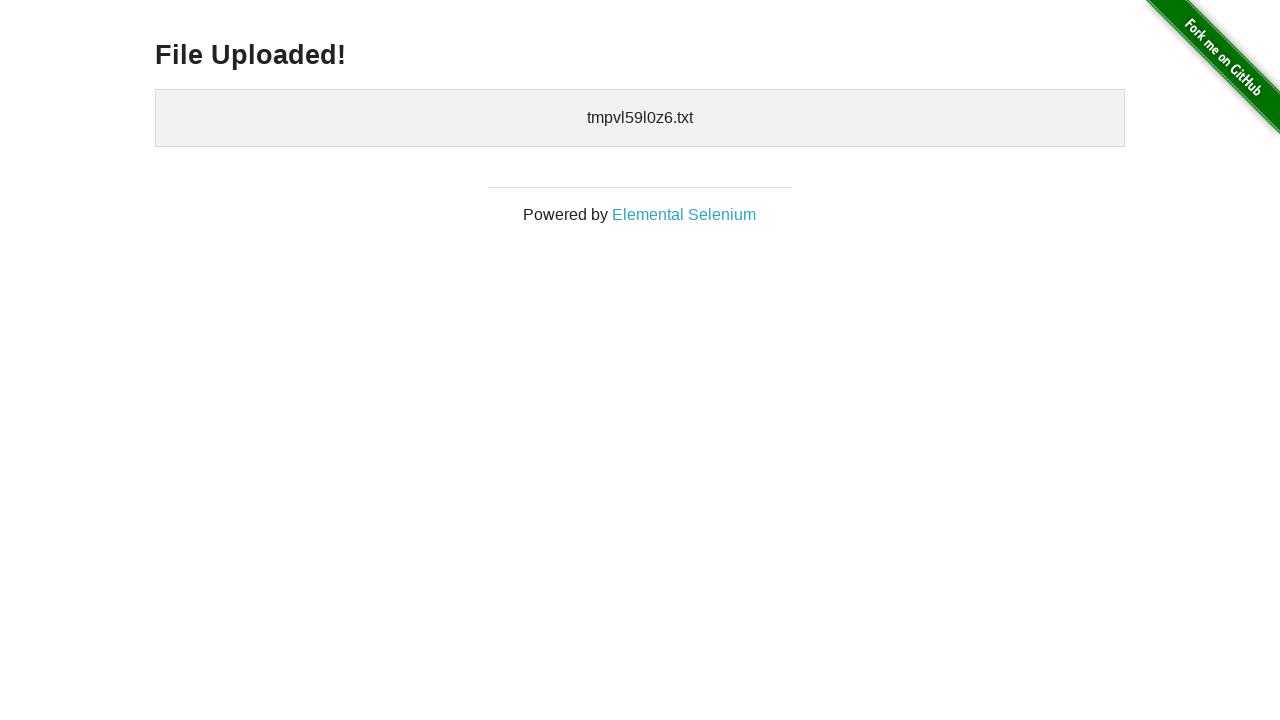

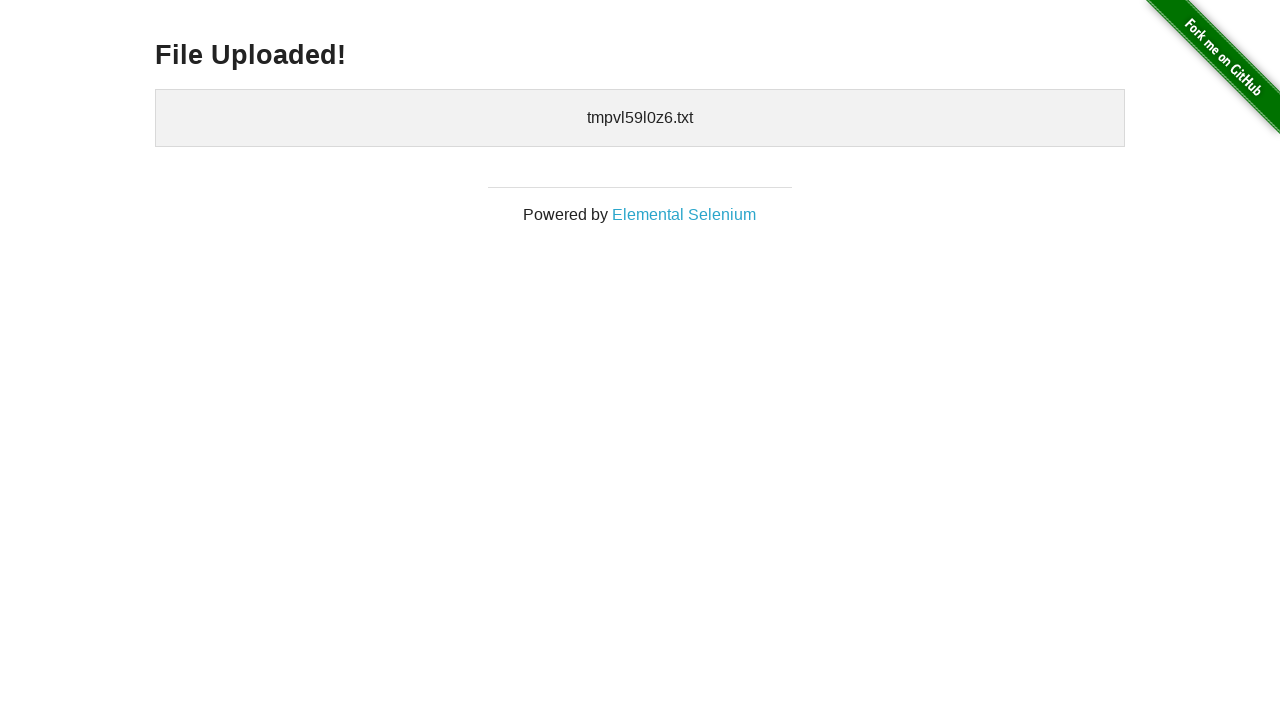